Opens the Urban Ladder e-commerce website and verifies the page loads successfully

Starting URL: https://www.urbanladder.com

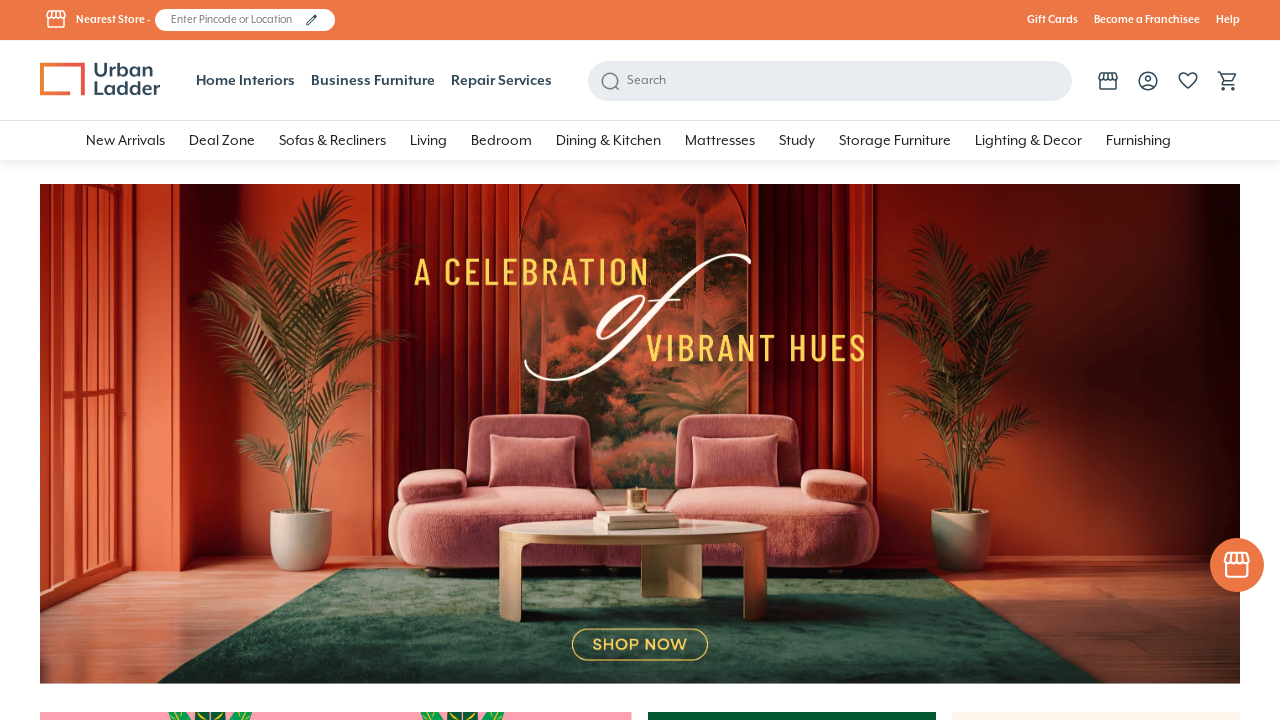

Navigated to Urban Ladder e-commerce website
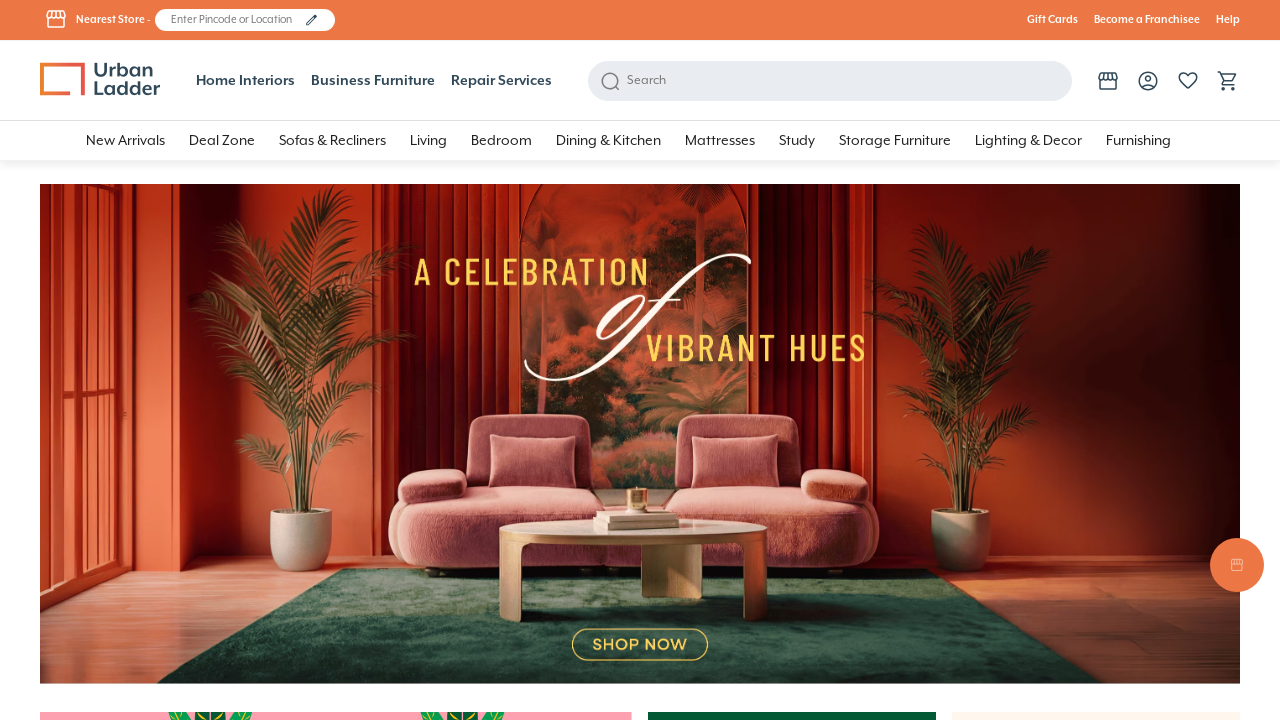

Page DOM content loaded successfully
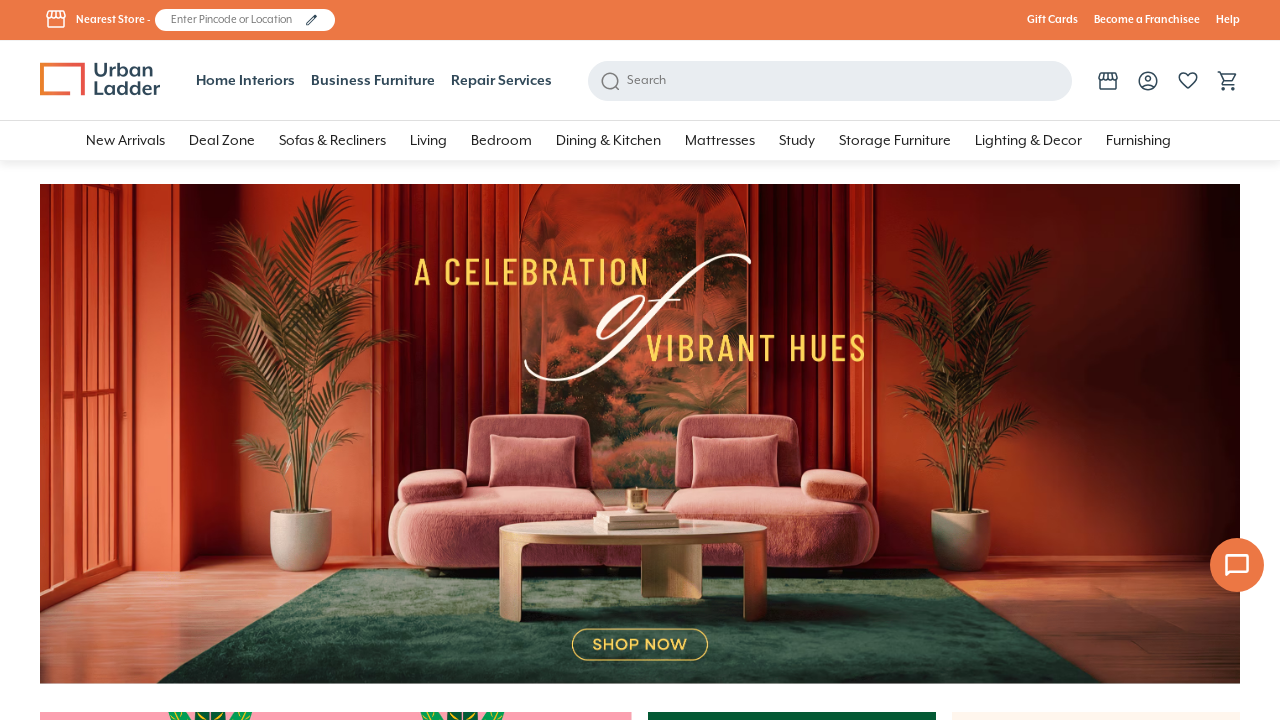

Verified page loaded with valid title
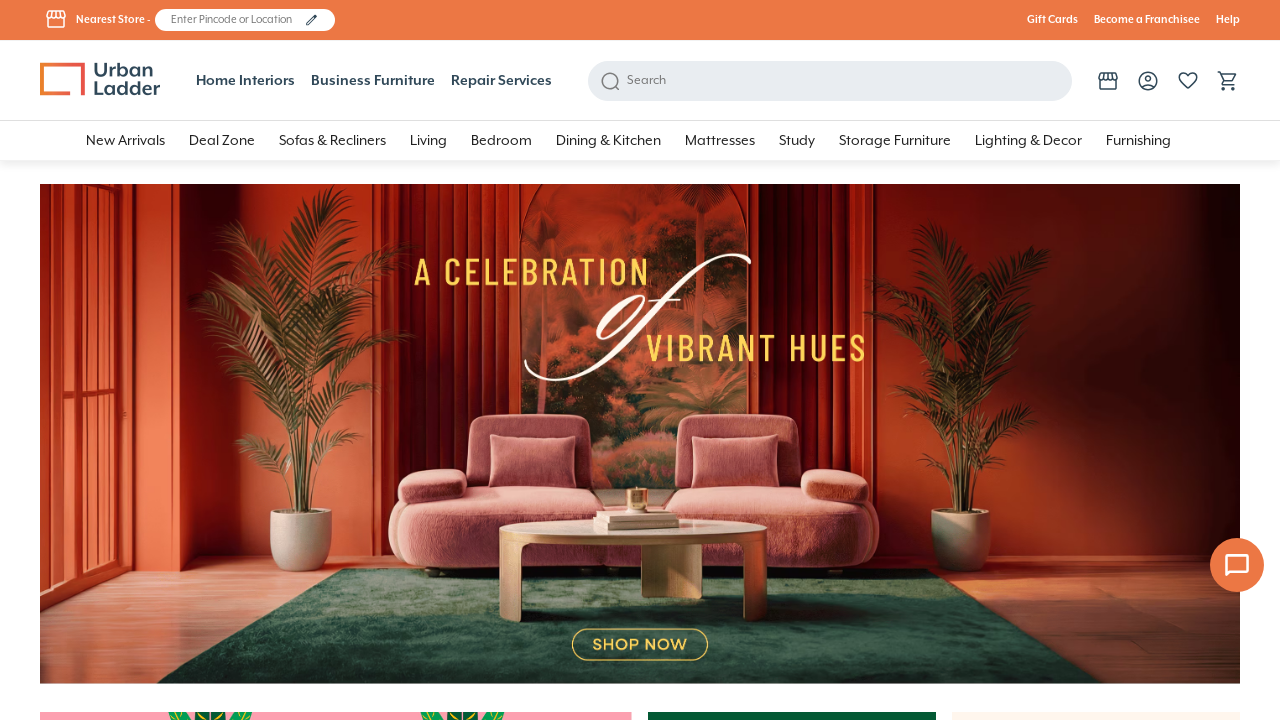

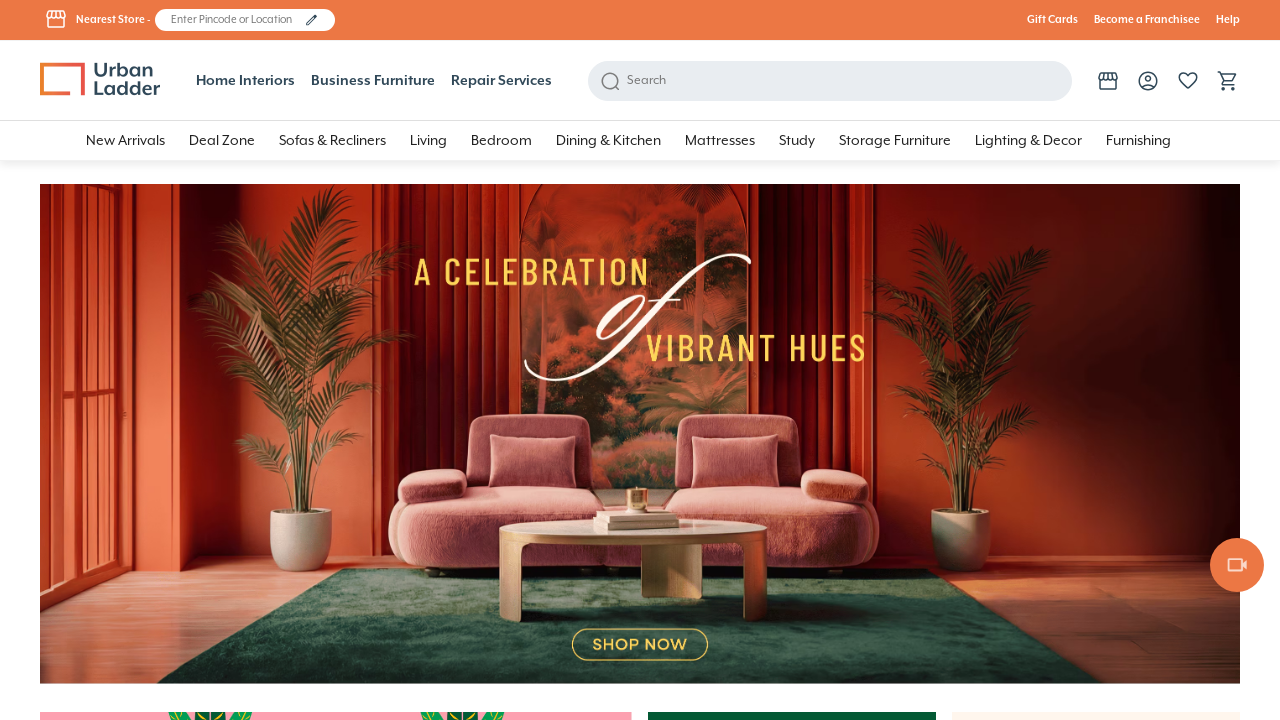